Tests that clicking the "Make Appointment" button on the CURA Healthcare demo site navigates to the login/profile page

Starting URL: https://katalon-demo-cura.herokuapp.com/

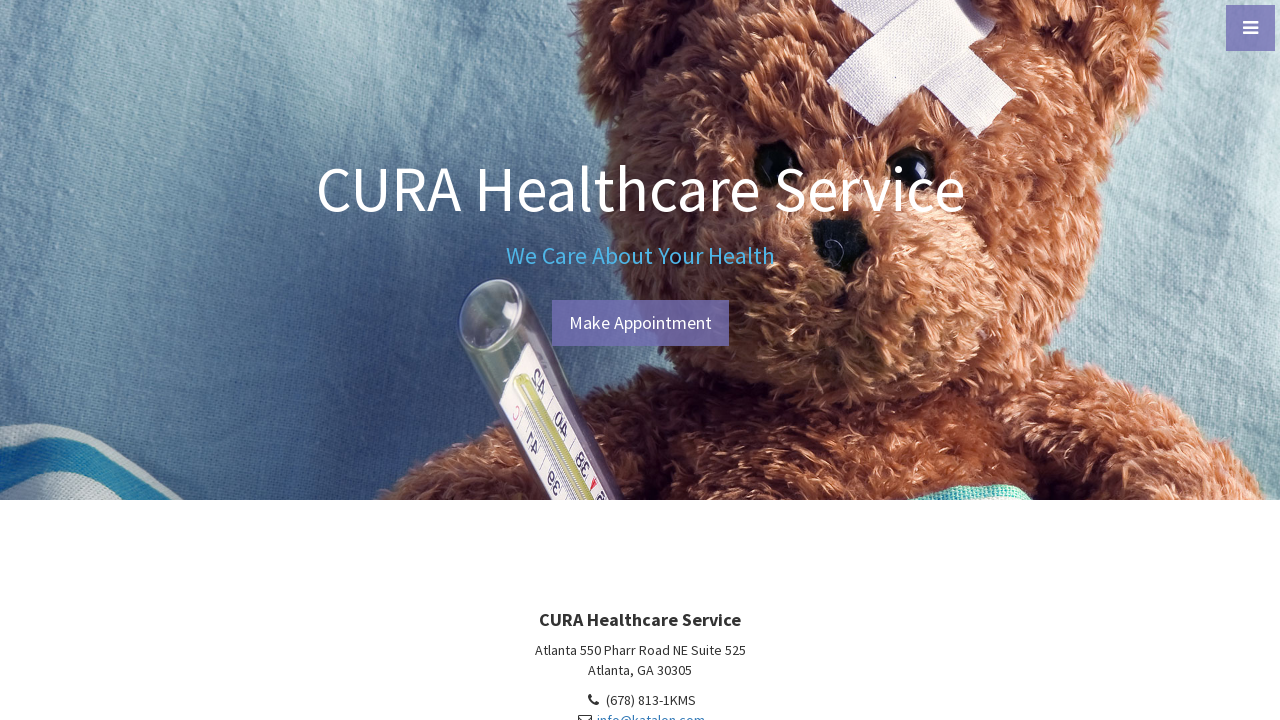

Clicked the 'Make Appointment' button at (640, 323) on #btn-make-appointment
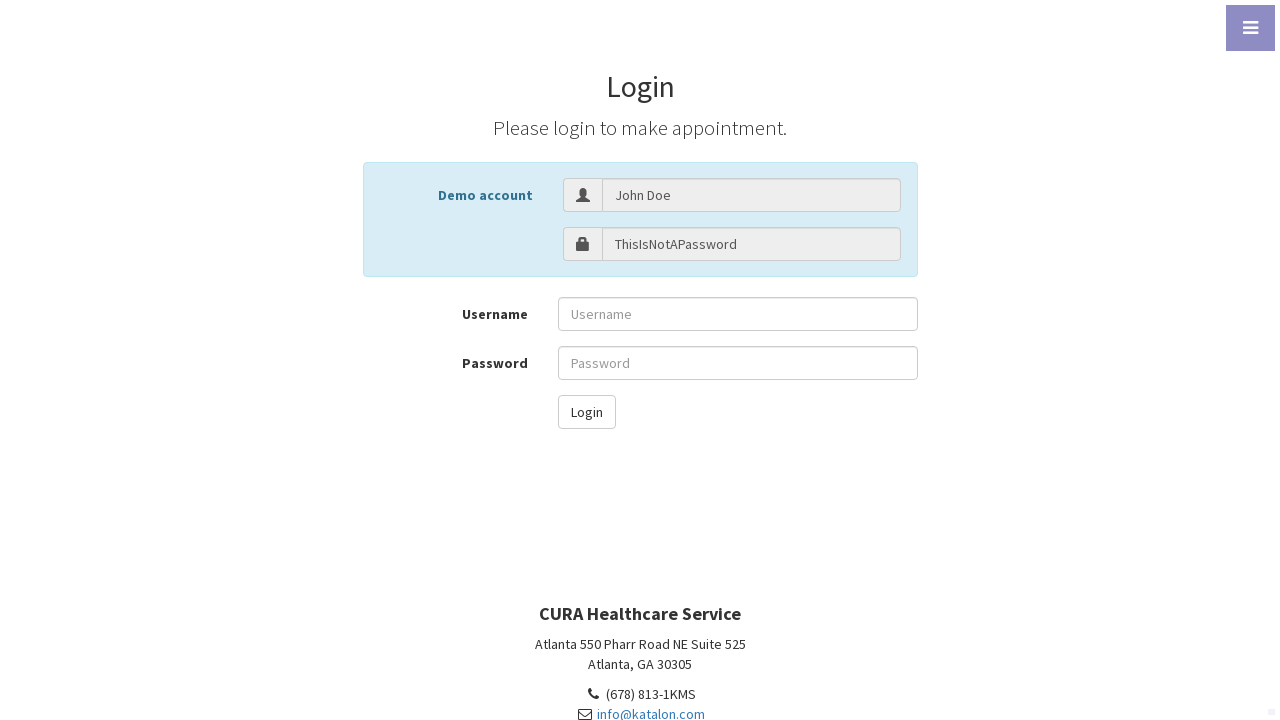

Navigated to login/profile page after clicking Make Appointment
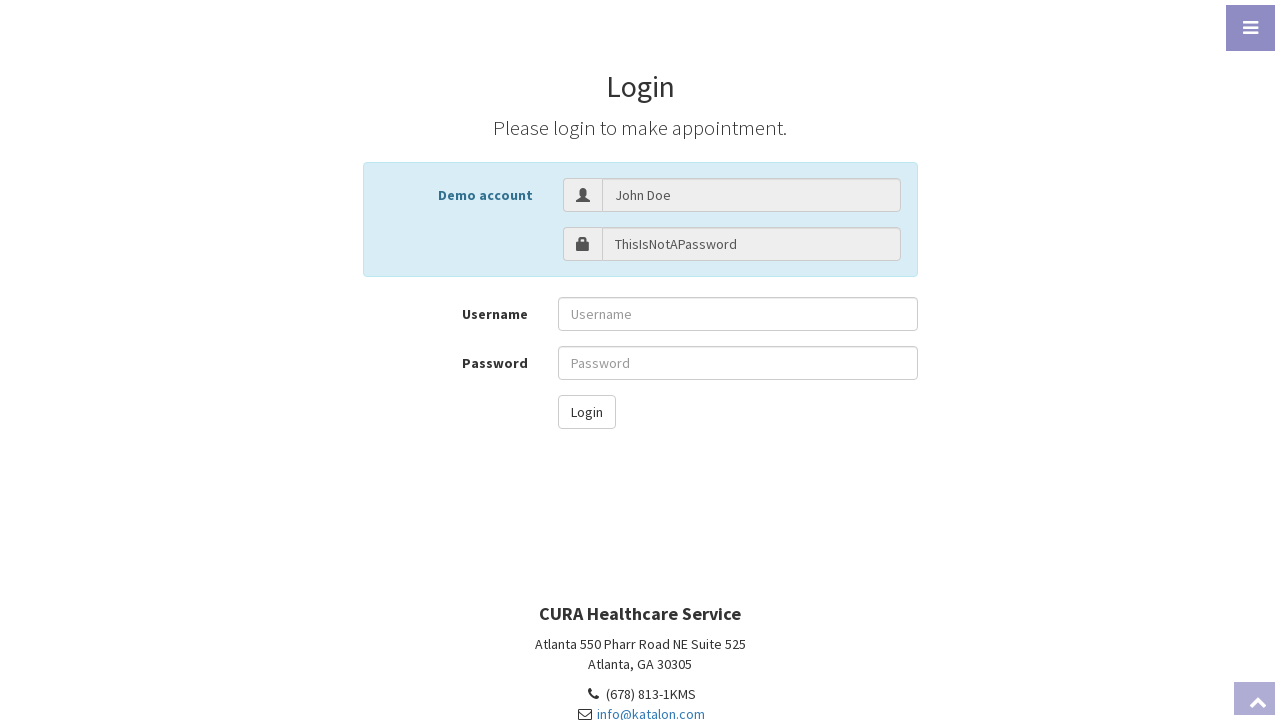

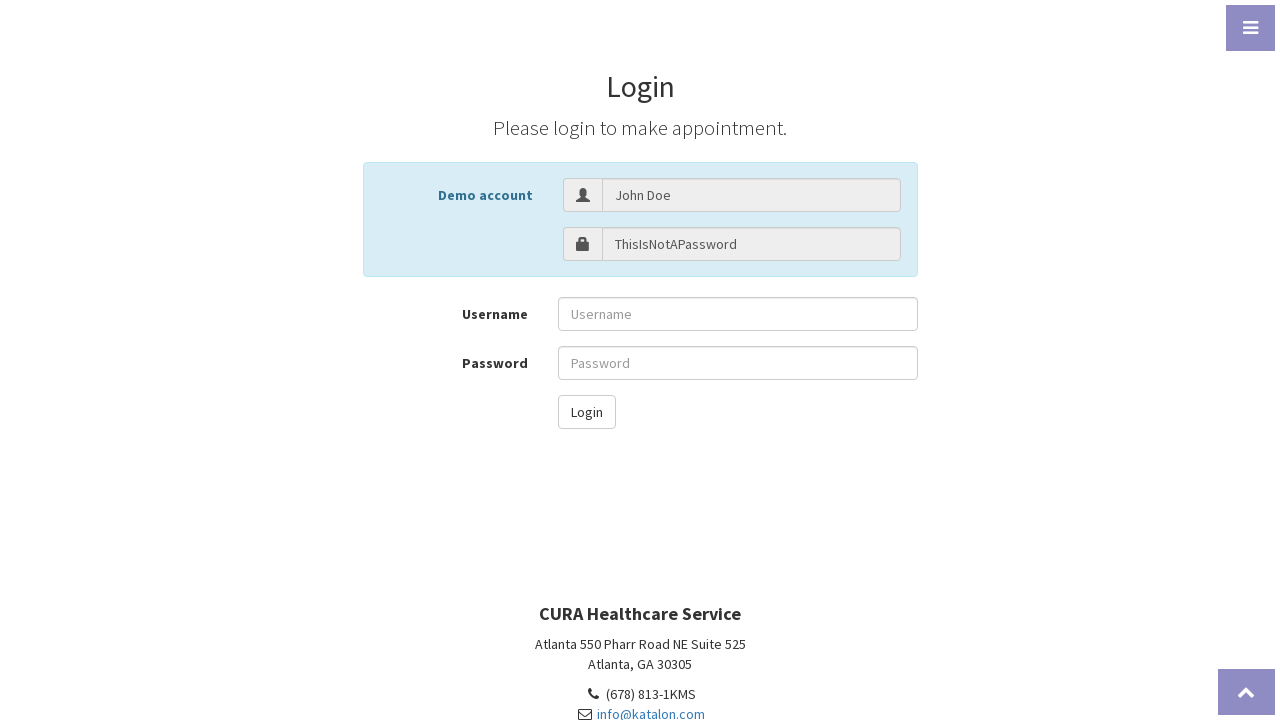